Tests jQuery UI datepicker functionality by switching to iframe and entering a date in the date input field

Starting URL: https://jqueryui.com/datepicker/

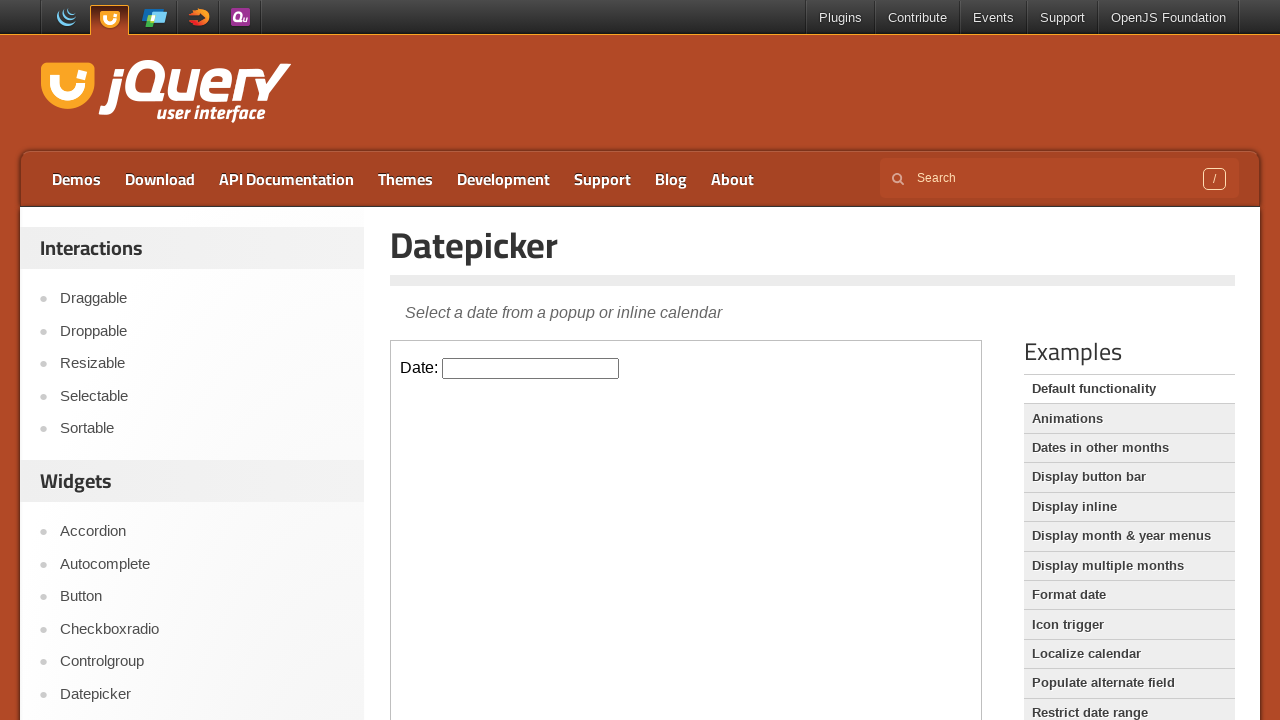

Located the first iframe containing the datepicker demo
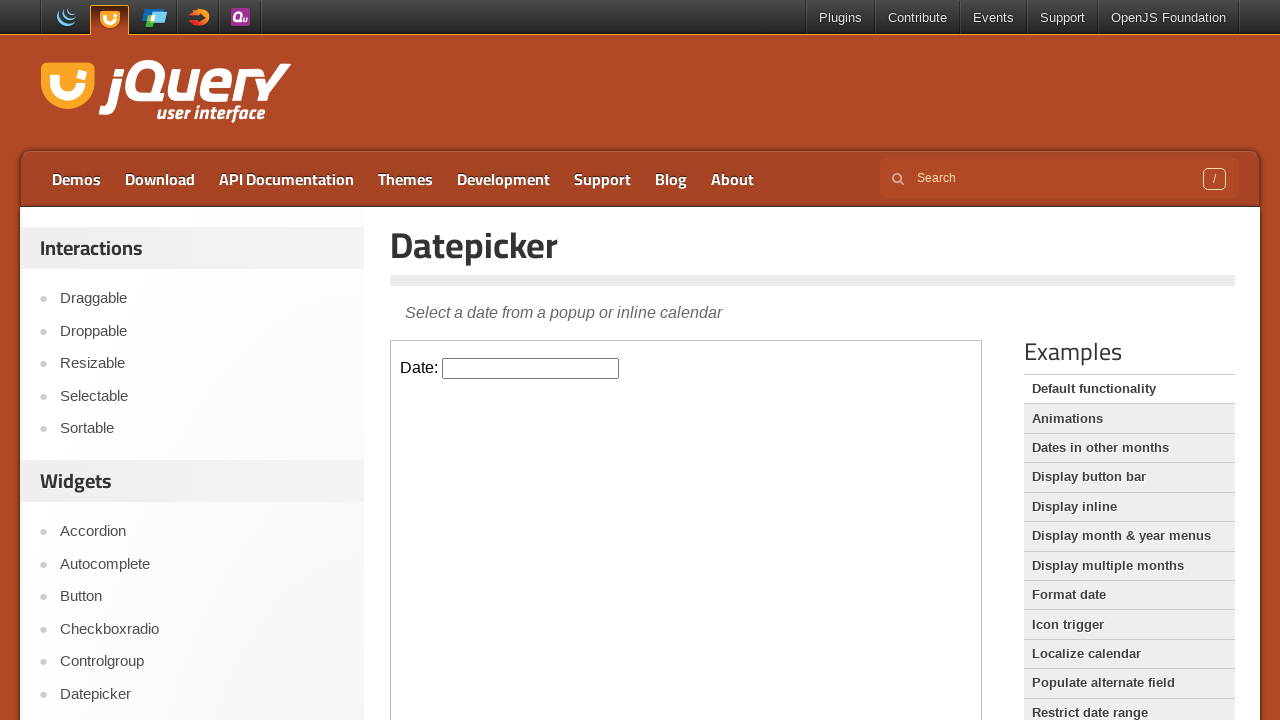

Clicked on the datepicker input field at (531, 368) on iframe >> nth=0 >> internal:control=enter-frame >> #datepicker
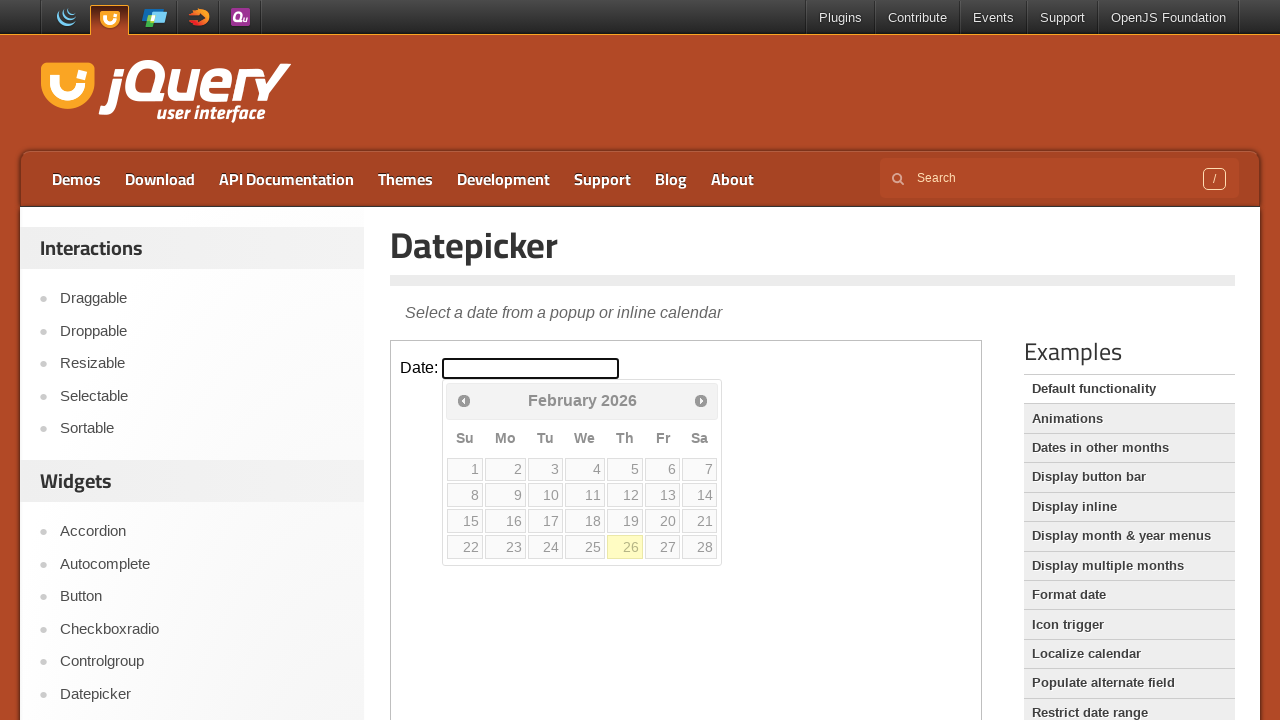

Entered date '04/05/2024' into the datepicker input field on iframe >> nth=0 >> internal:control=enter-frame >> #datepicker
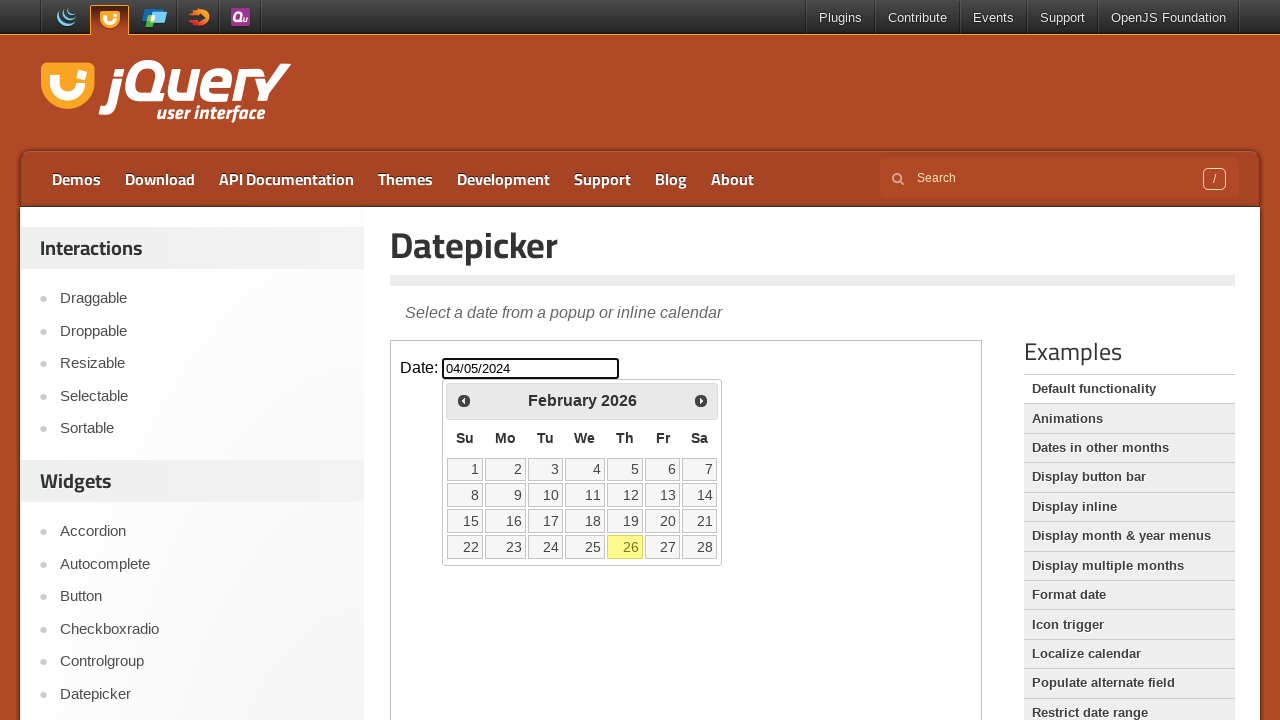

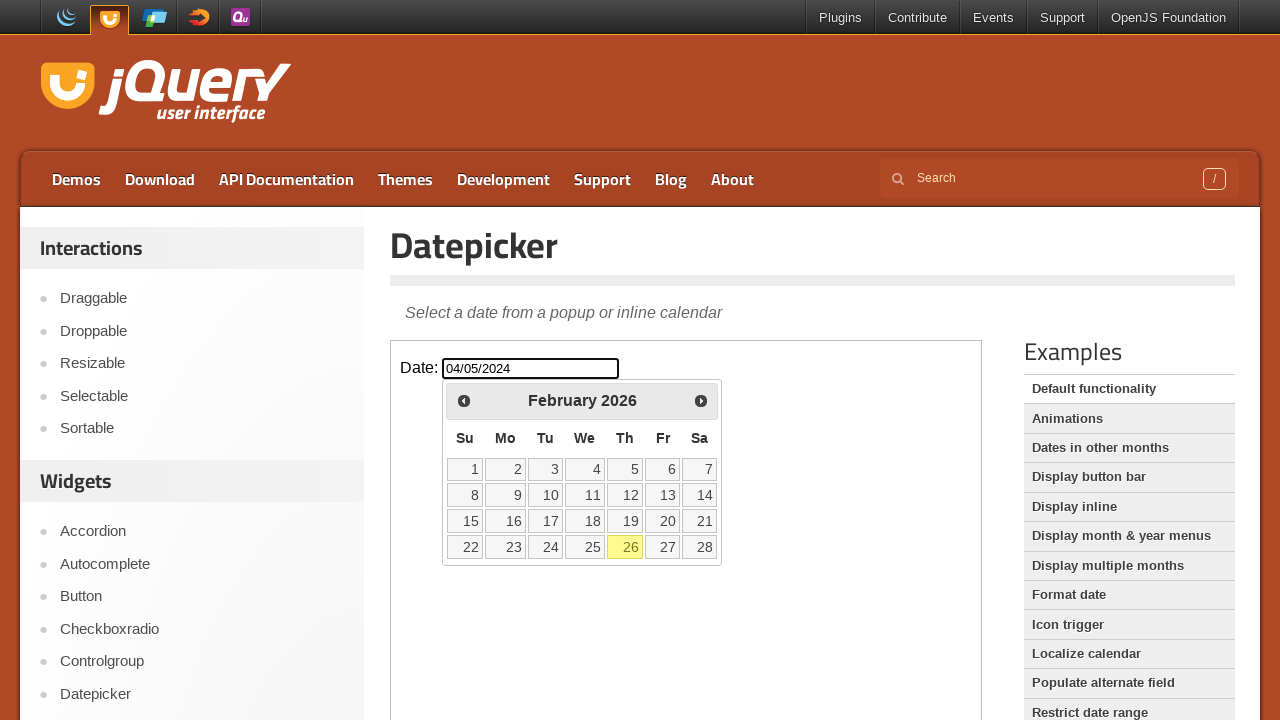